Tests drag and drop functionality on jQuery UI demo page by dragging an element and dropping it onto a target area

Starting URL: https://jqueryui.com/droppable/

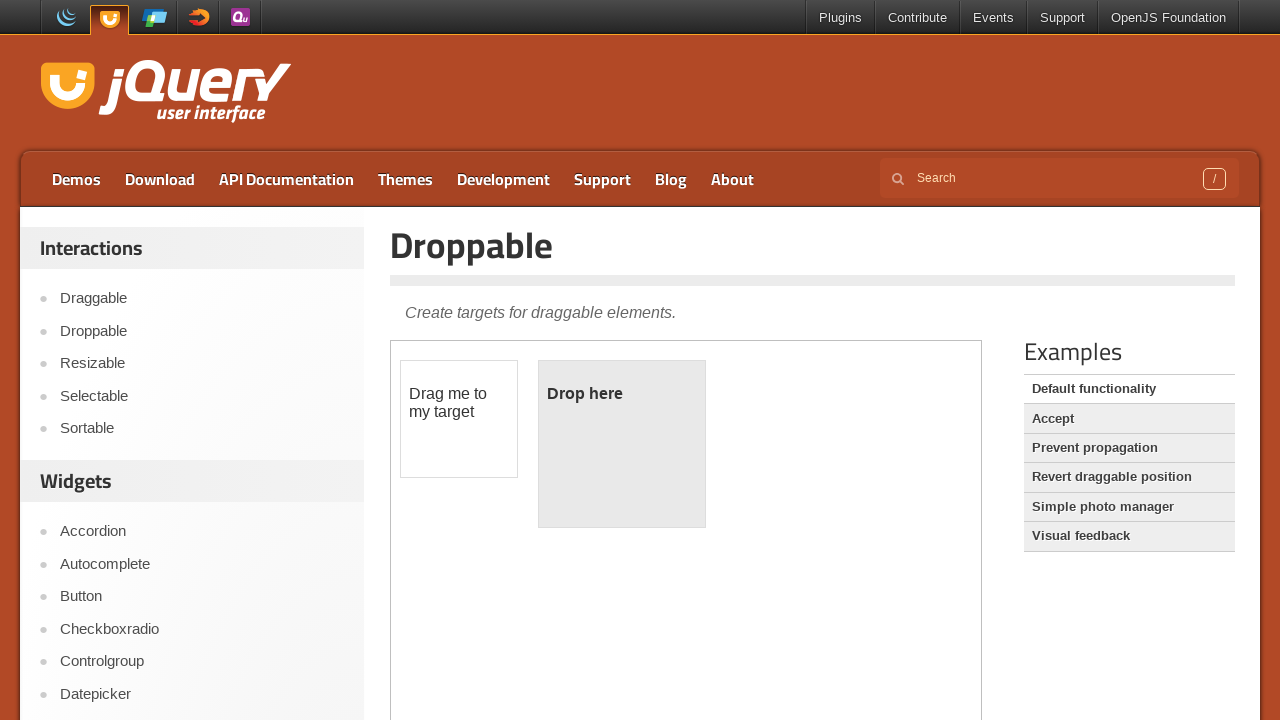

Located the iframe containing the drag and drop demo
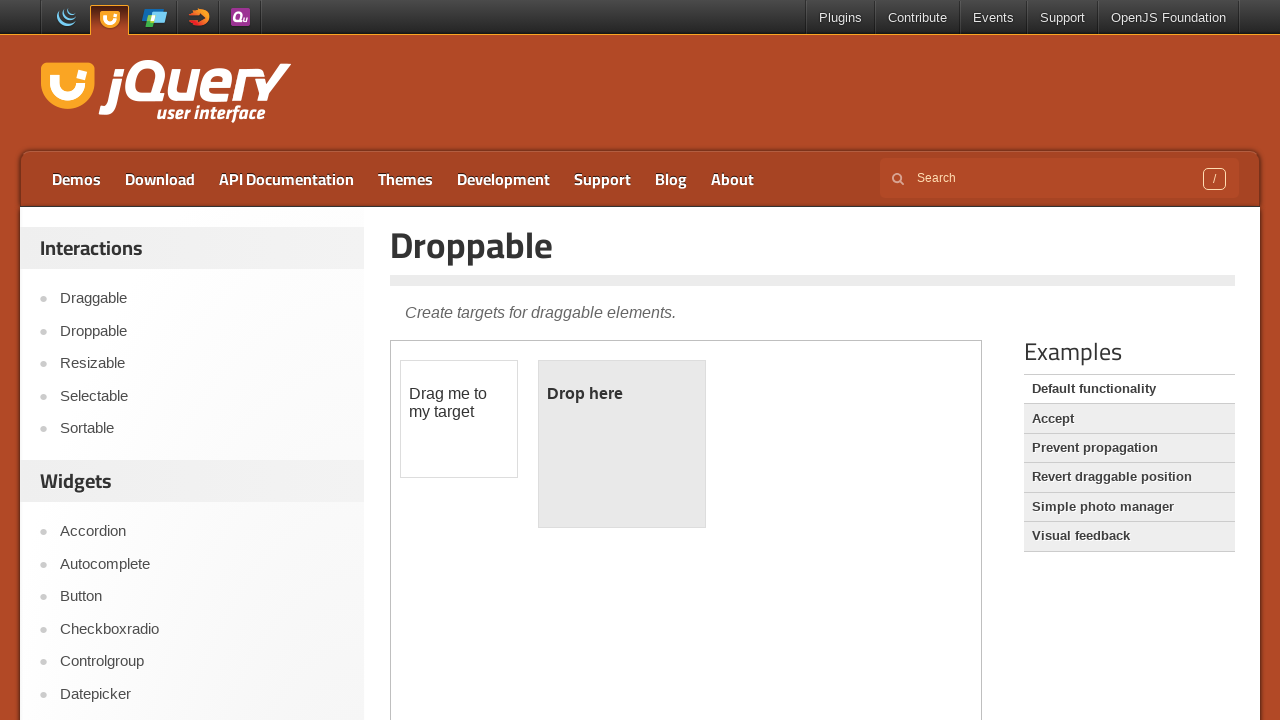

Located the draggable element with id 'draggable'
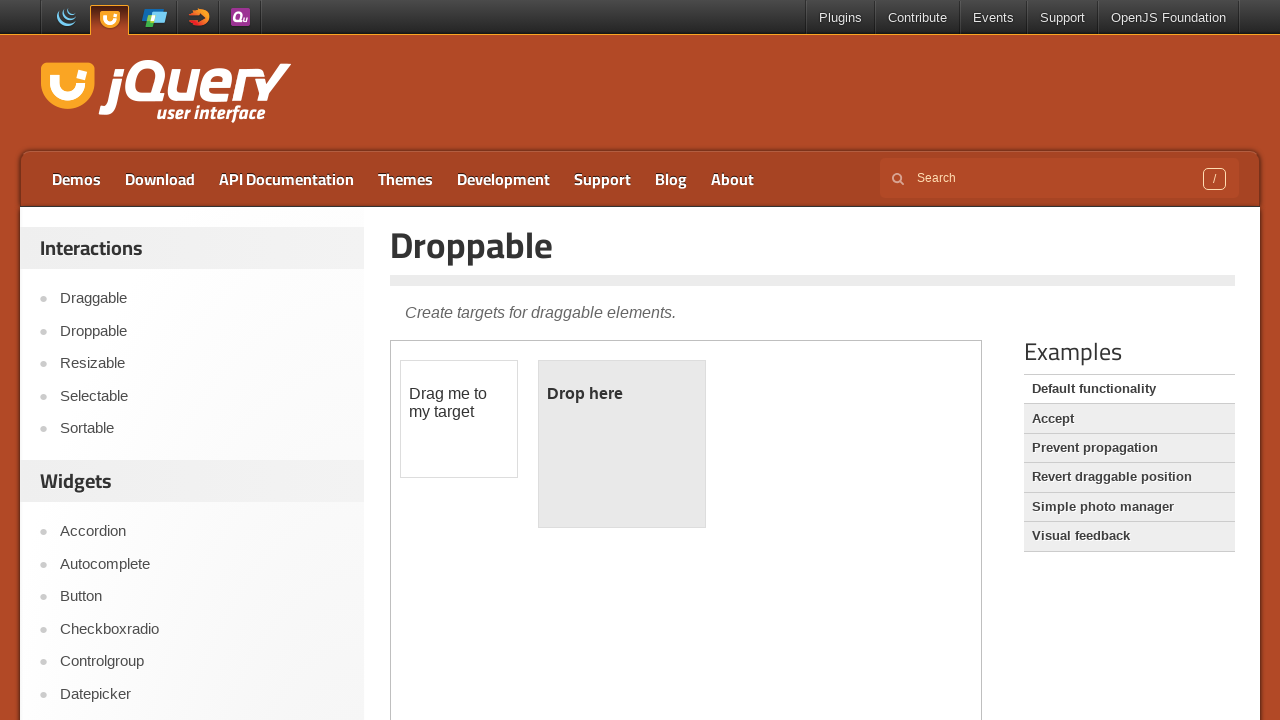

Located the droppable target element with id 'droppable'
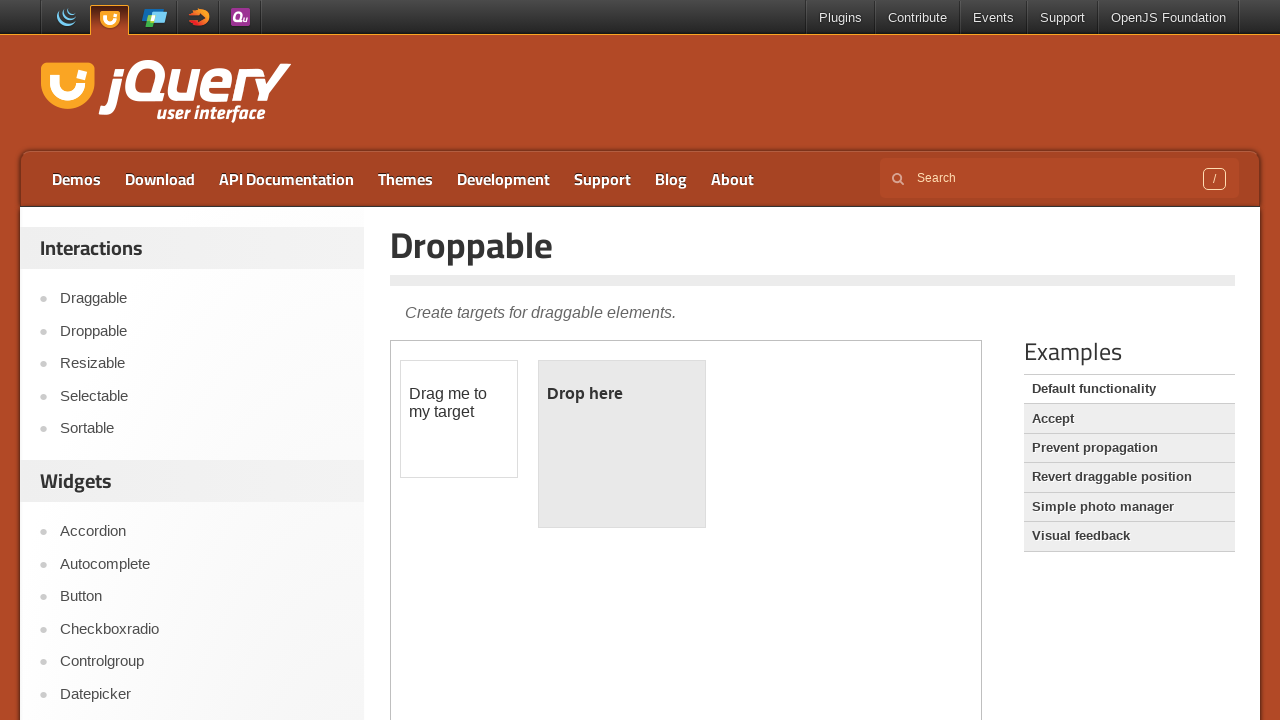

Performed drag and drop action, dragging element onto target area at (622, 444)
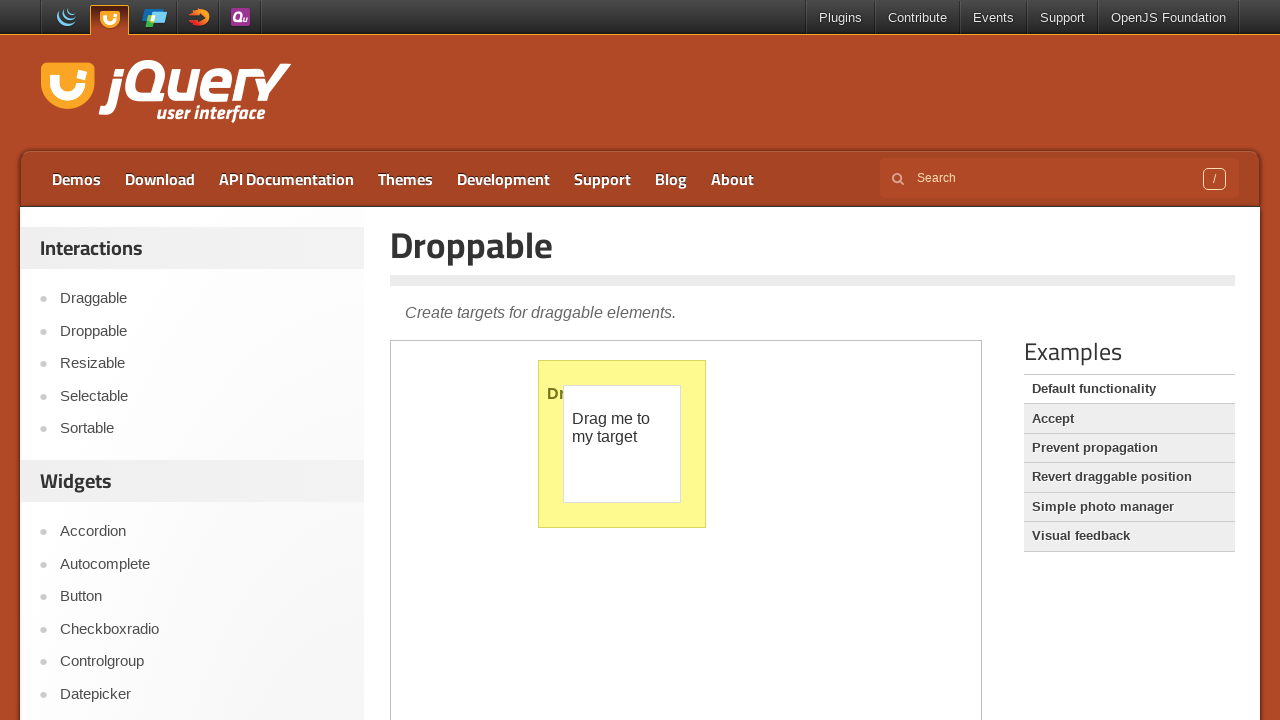

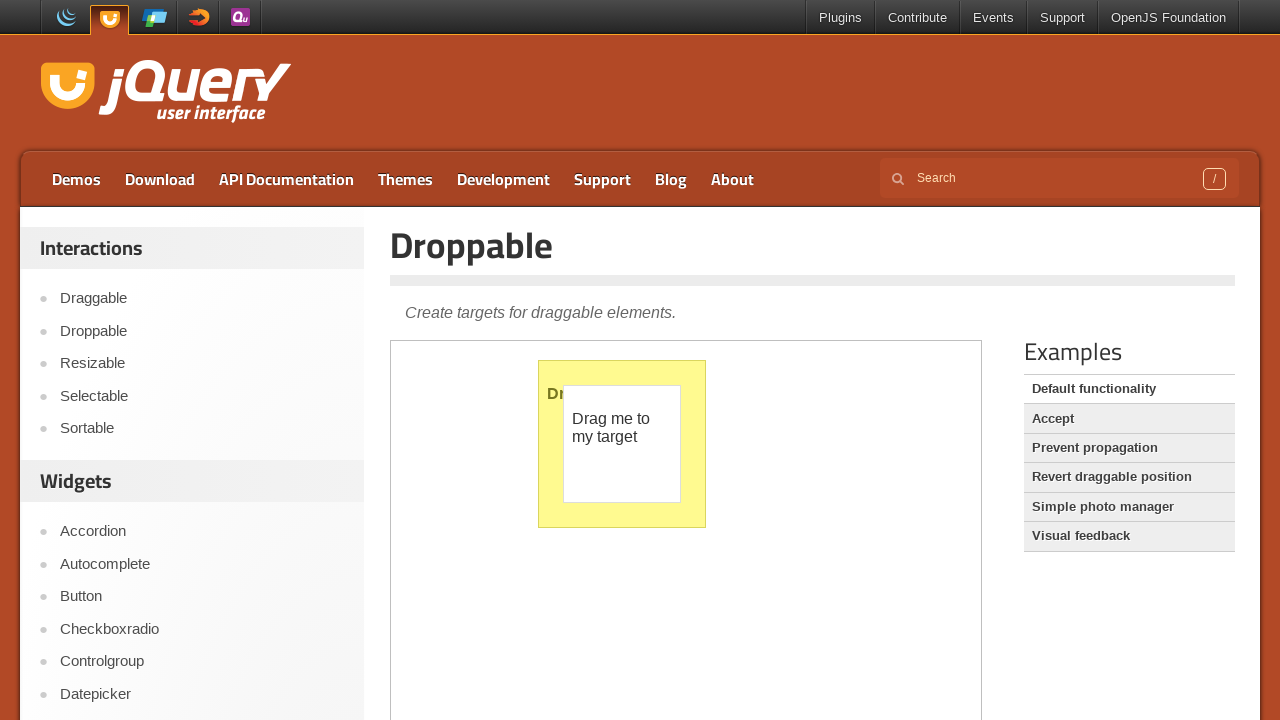